Waits for a paragraph with "changes color" text to become invisible, then verifies the remaining paragraph content

Starting URL: https://kristinek.github.io/site/examples/sync

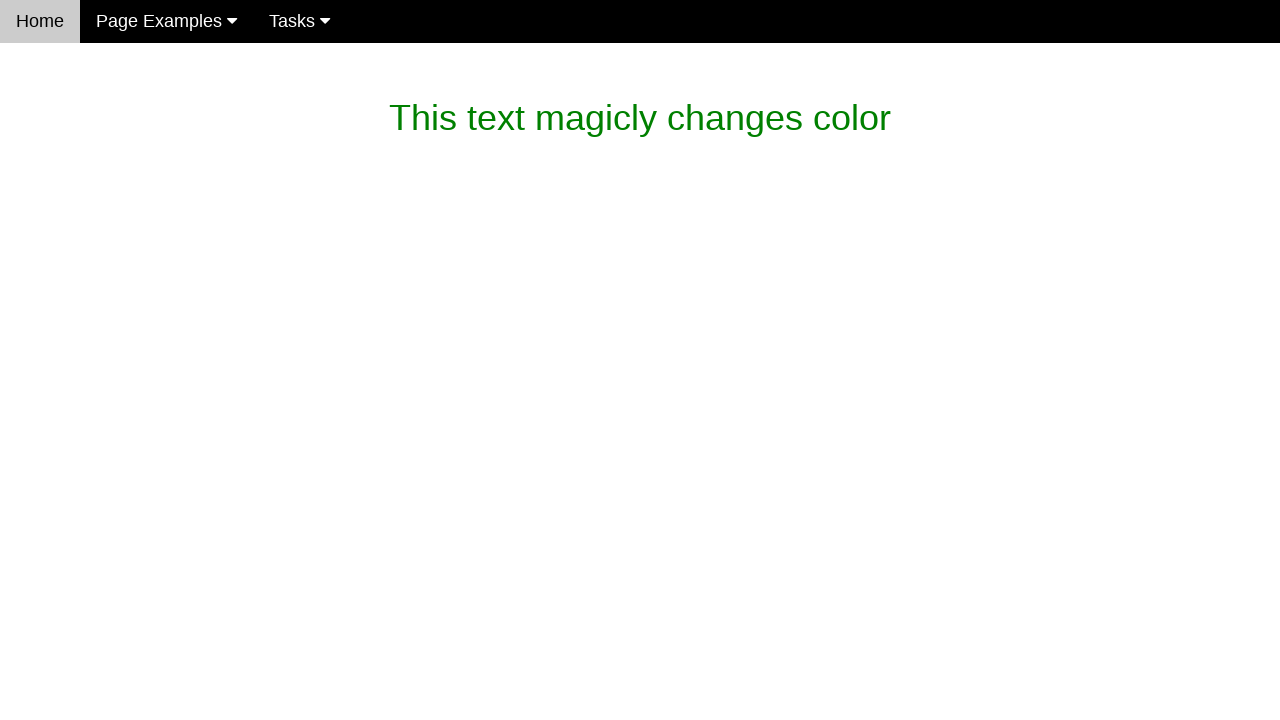

Waited for paragraph with 'changes color' text to become invisible
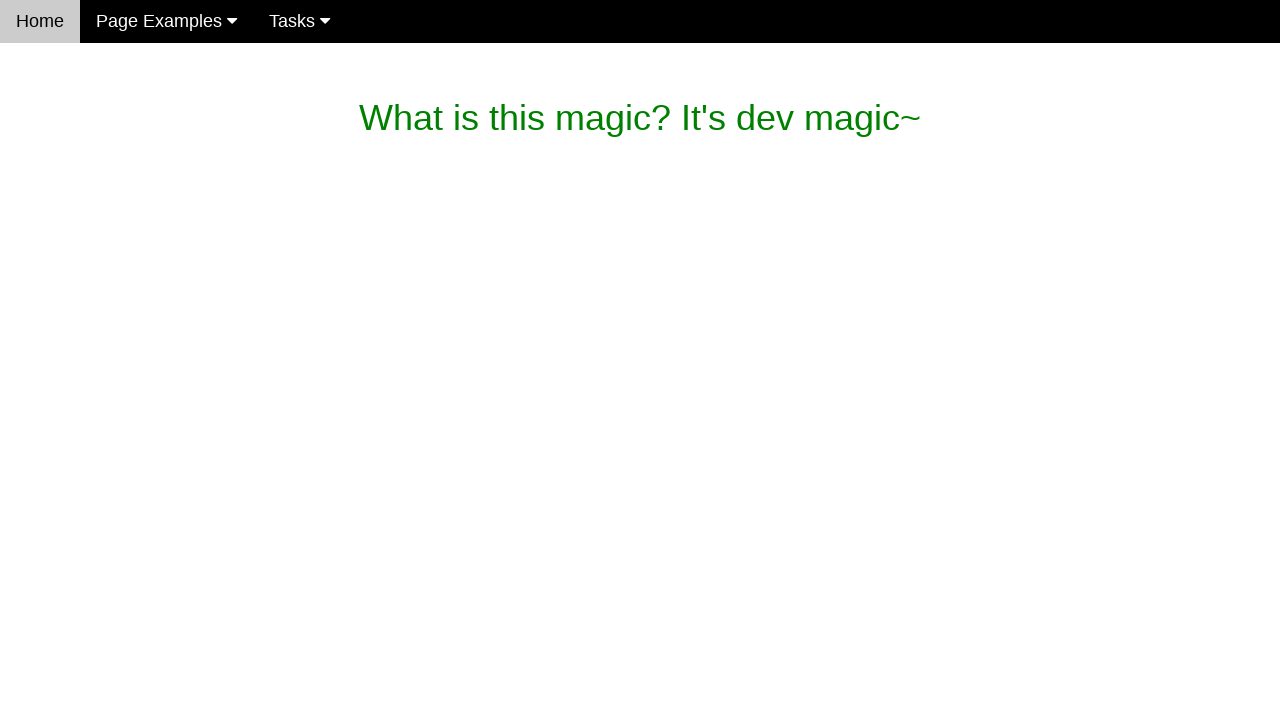

Verified remaining paragraph contains 'What is this magic? It's dev magic~'
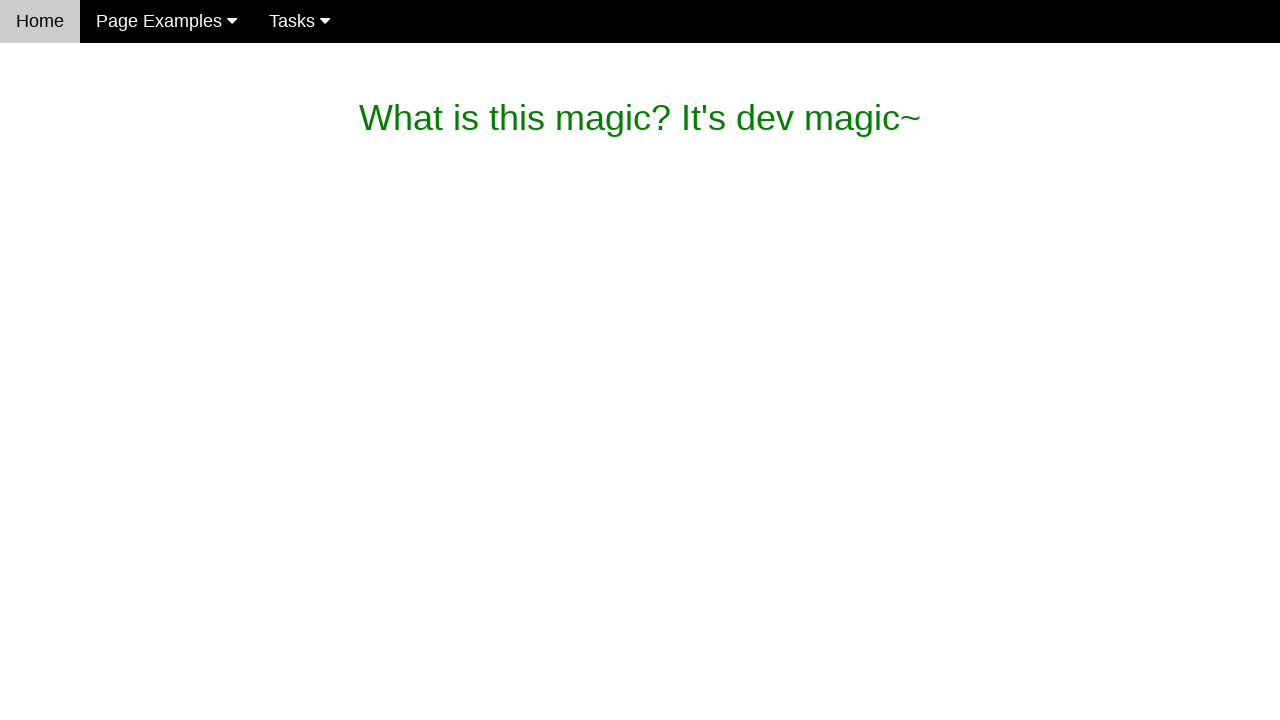

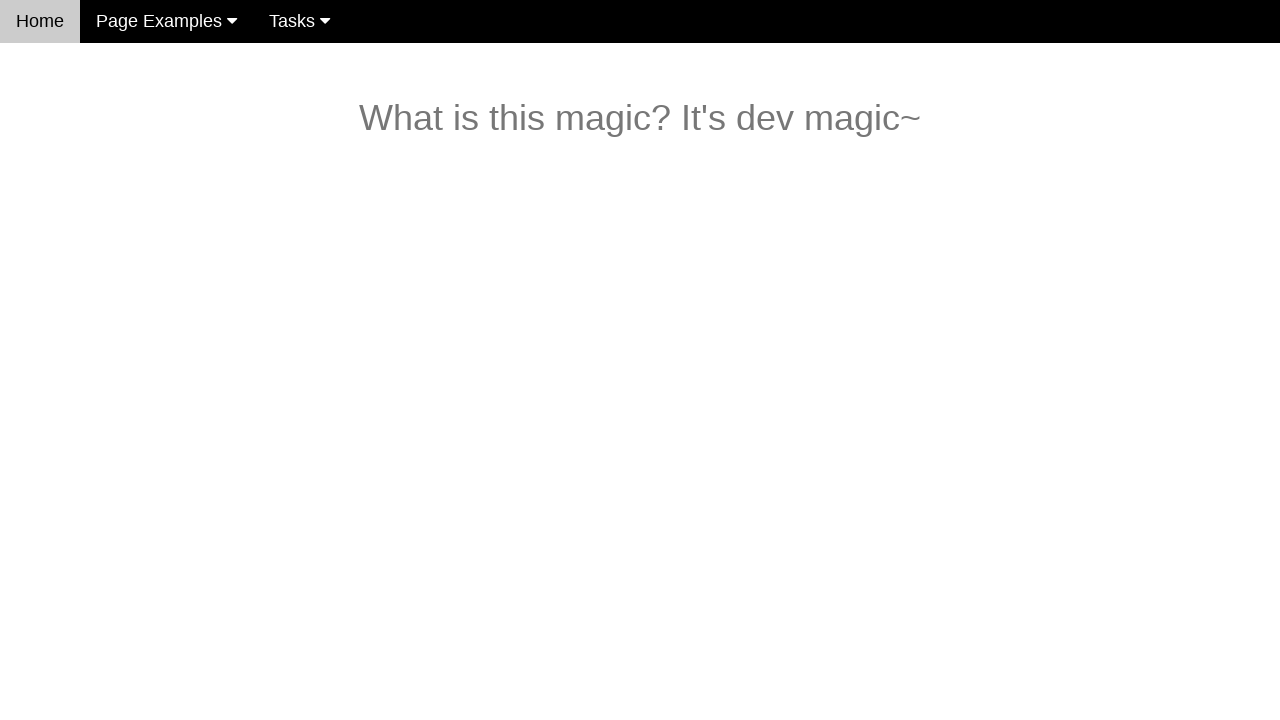